Navigates to a page with broken elements and verifies that images are present and checks their display status using JavaScript execution

Starting URL: https://demoqa.com/broken

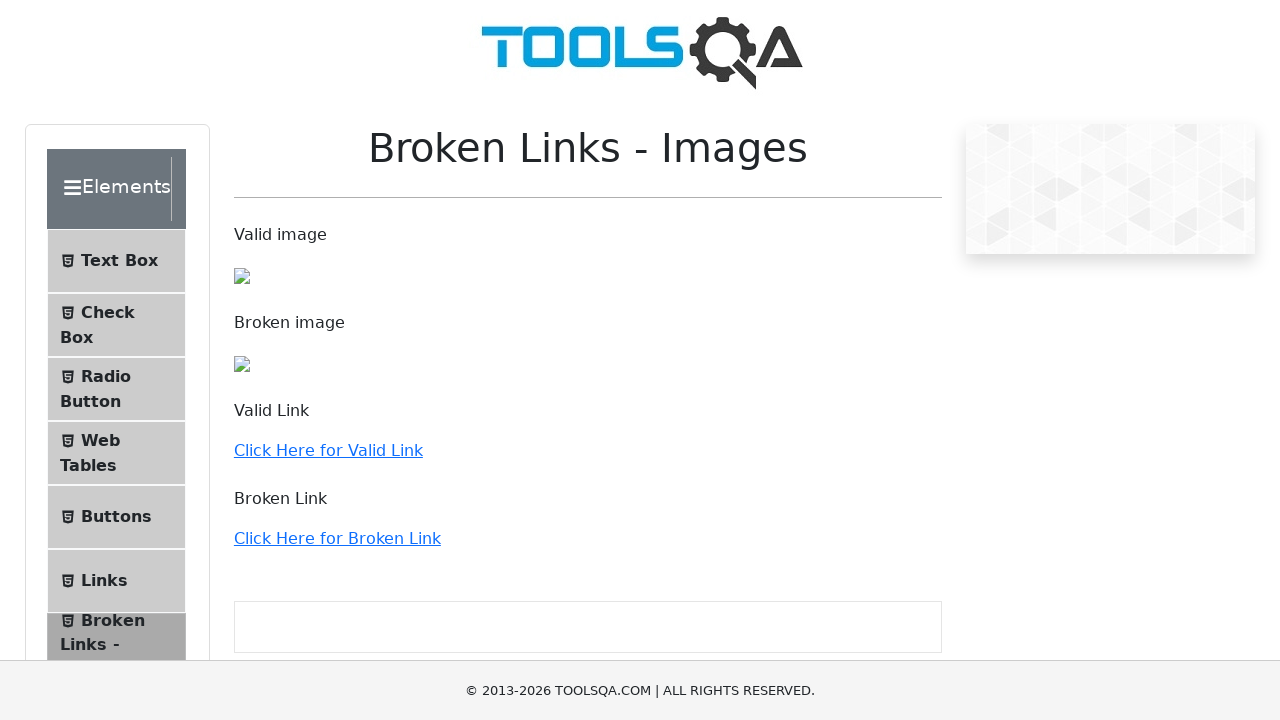

Navigated to broken links page at https://demoqa.com/broken
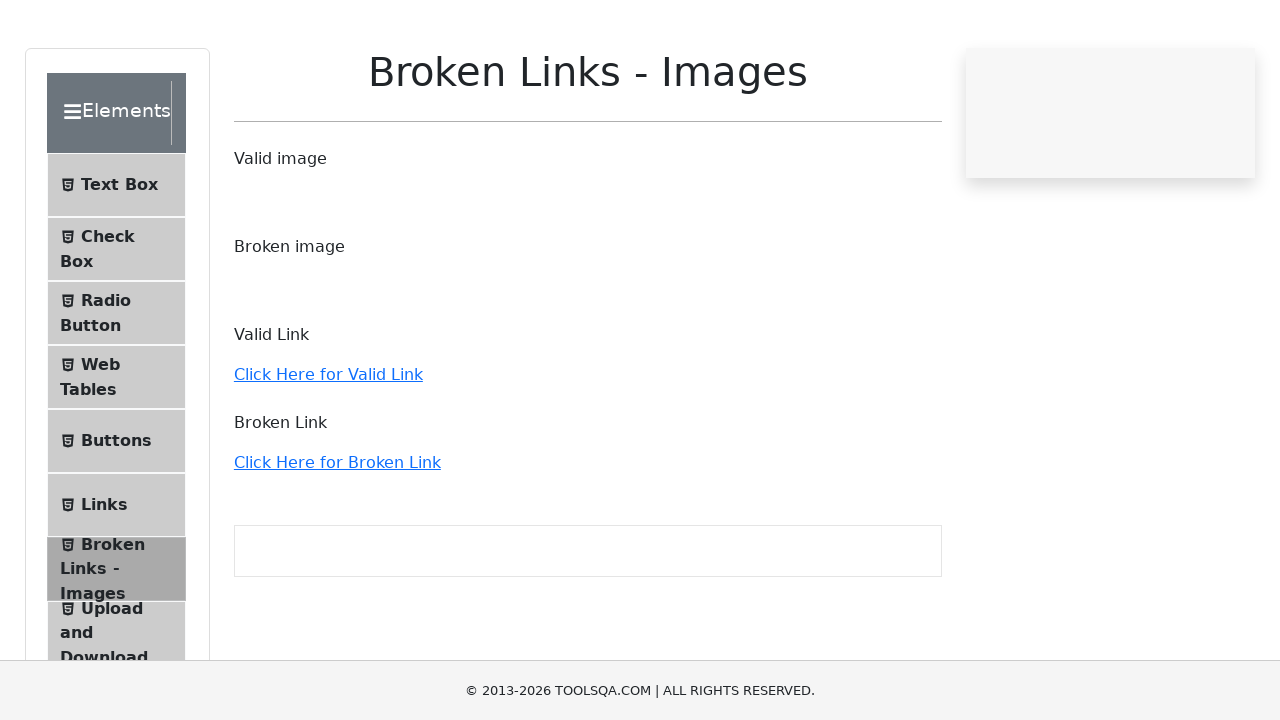

Located all images on the page
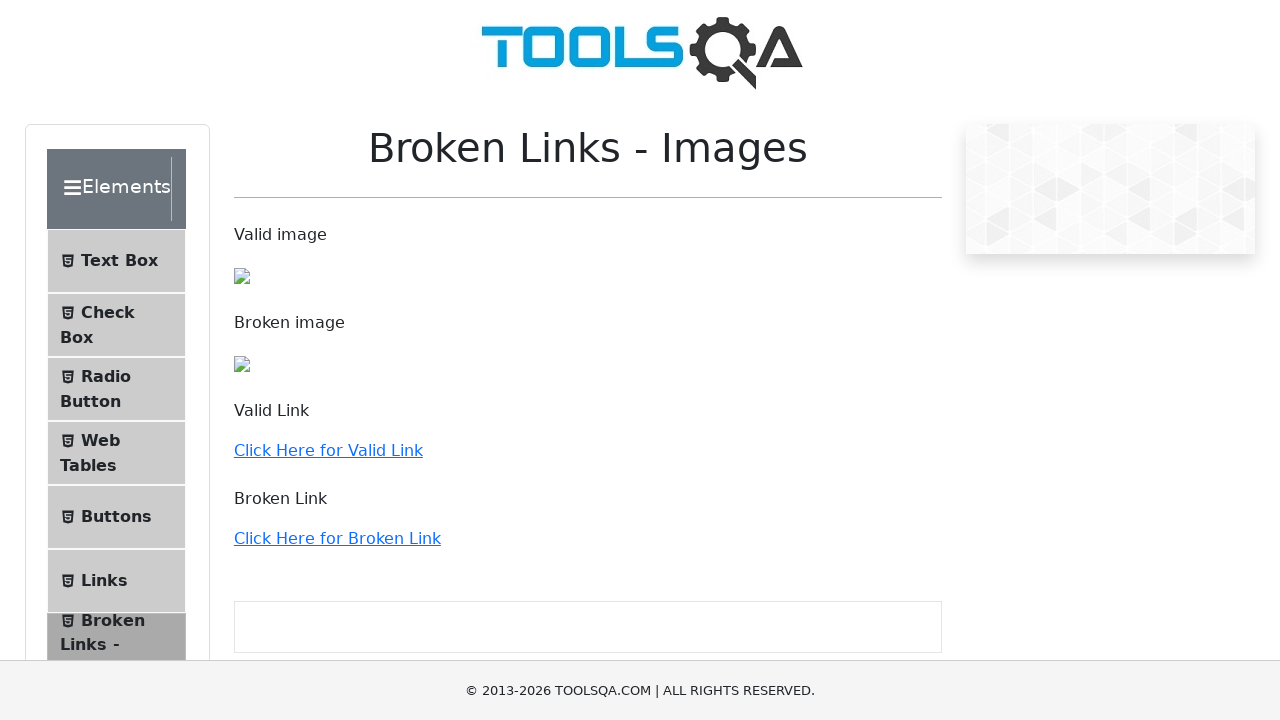

Retrieved source URL for image 1
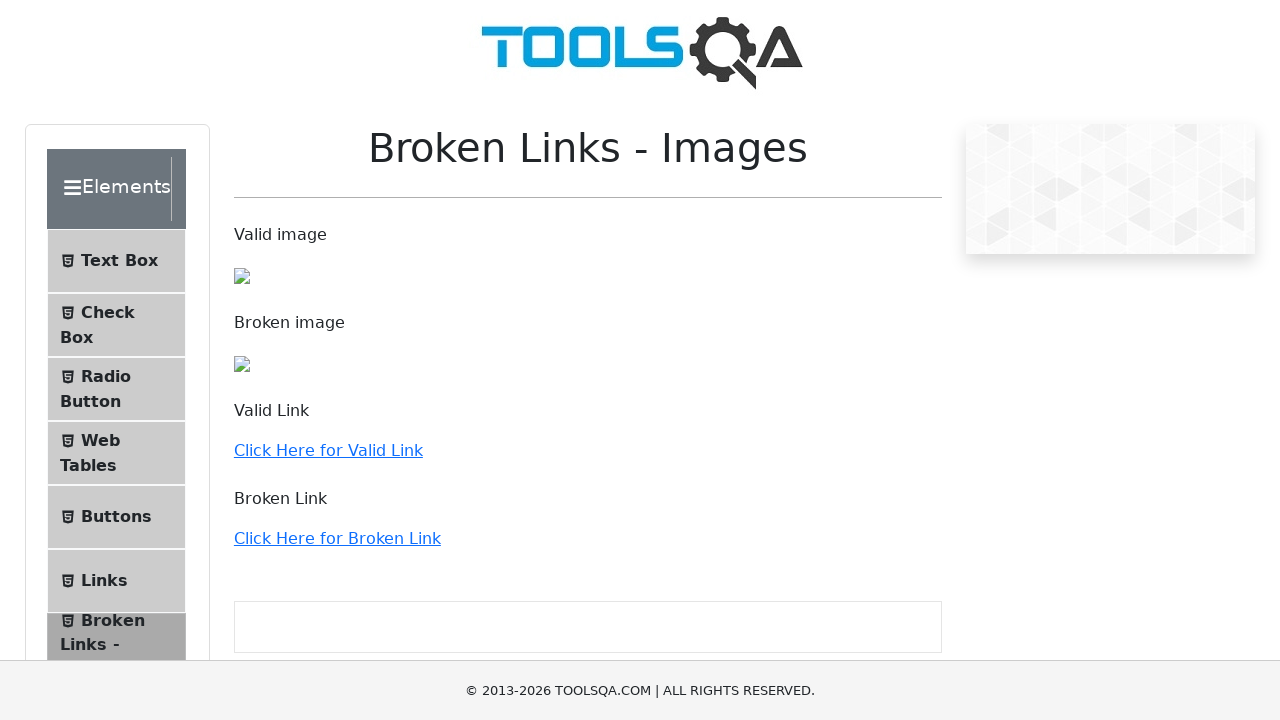

Evaluated display status for image 1 using JavaScript
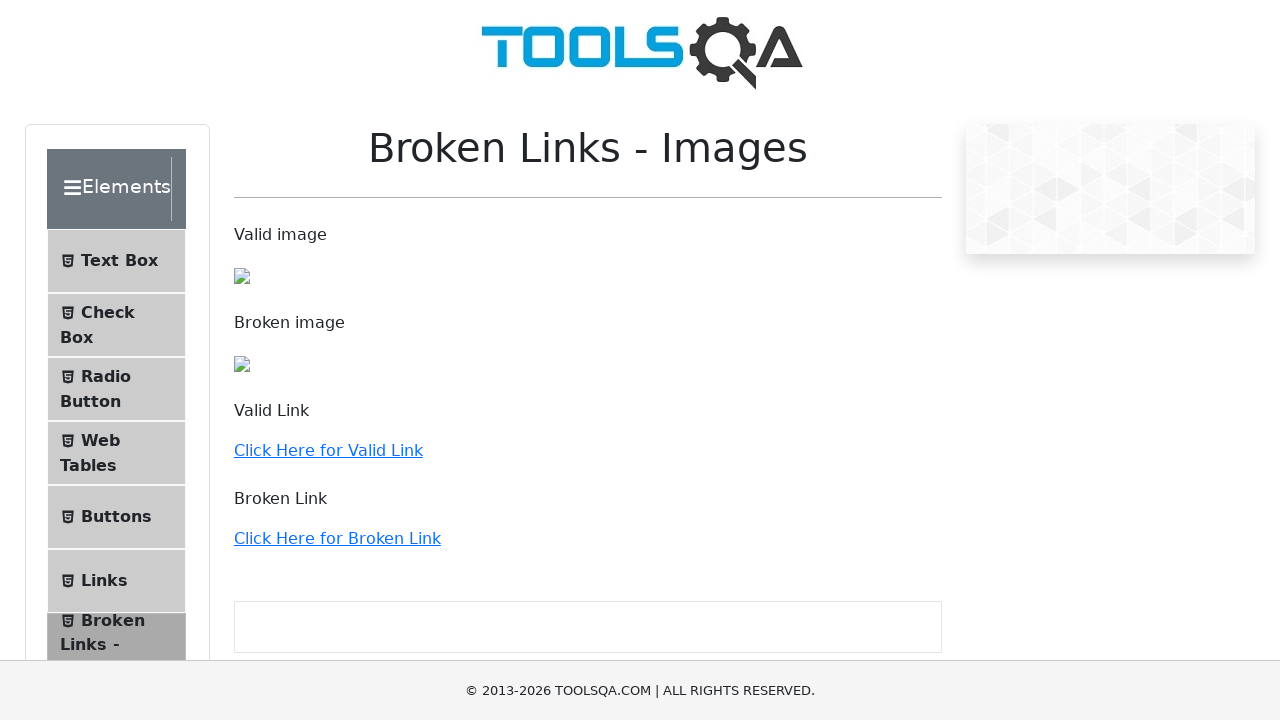

Image 1 is displayed correctly
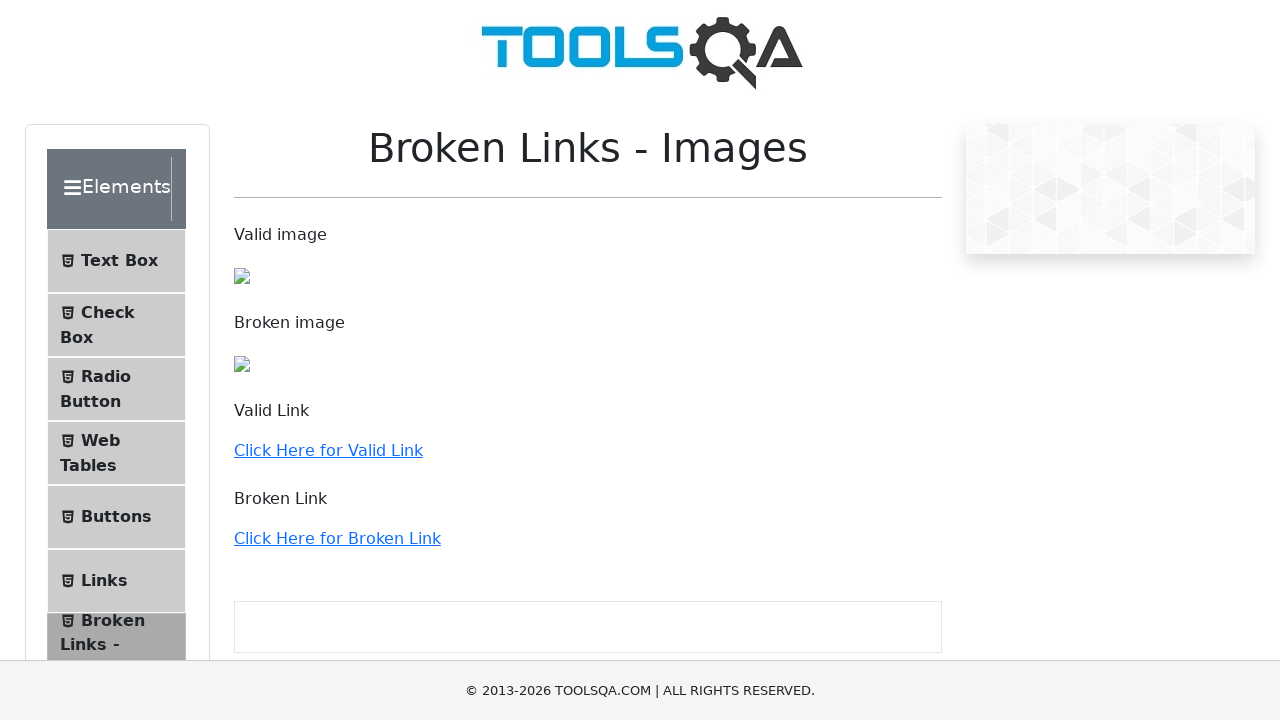

Retrieved source URL for image 2
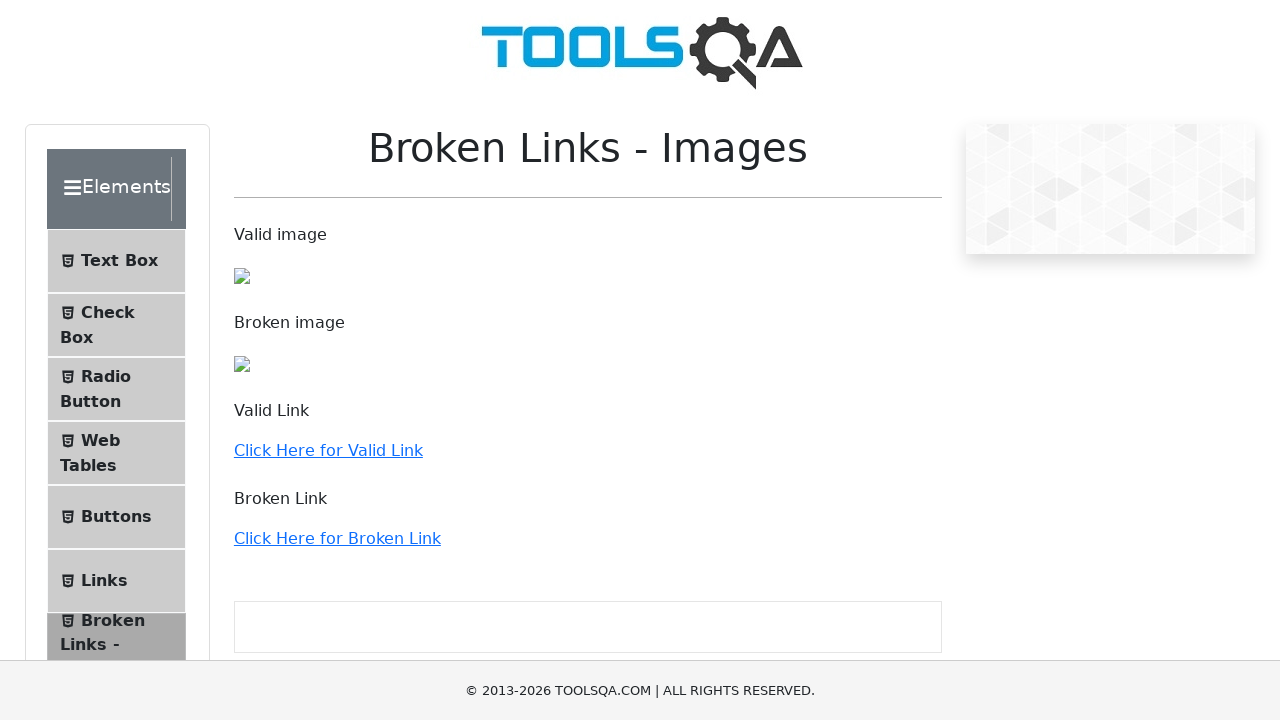

Evaluated display status for image 2 using JavaScript
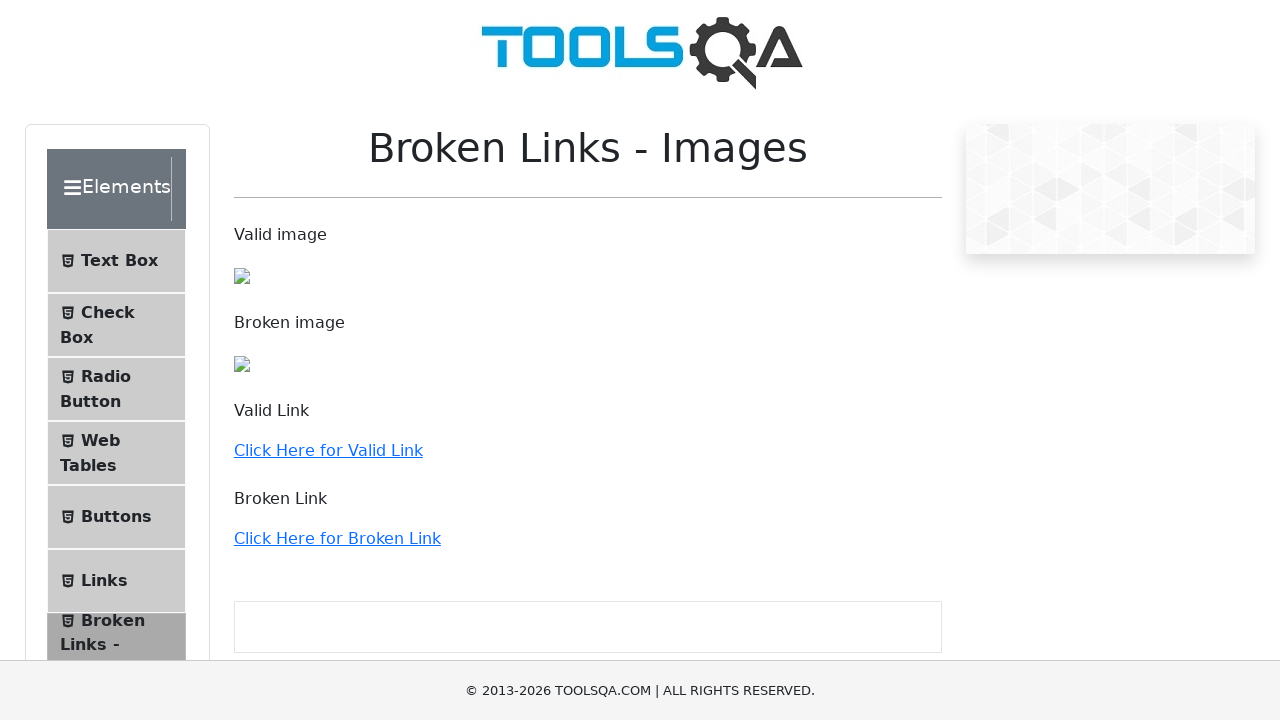

Image 2 is broken
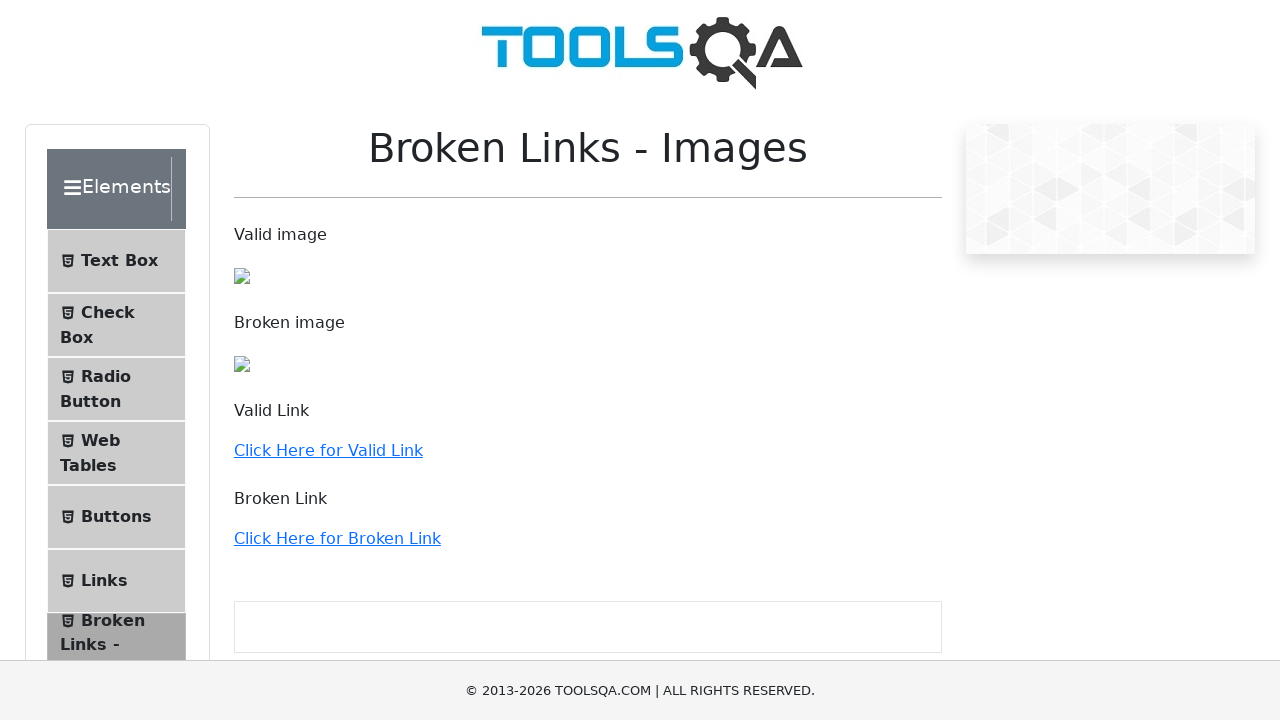

Retrieved source URL for image 3
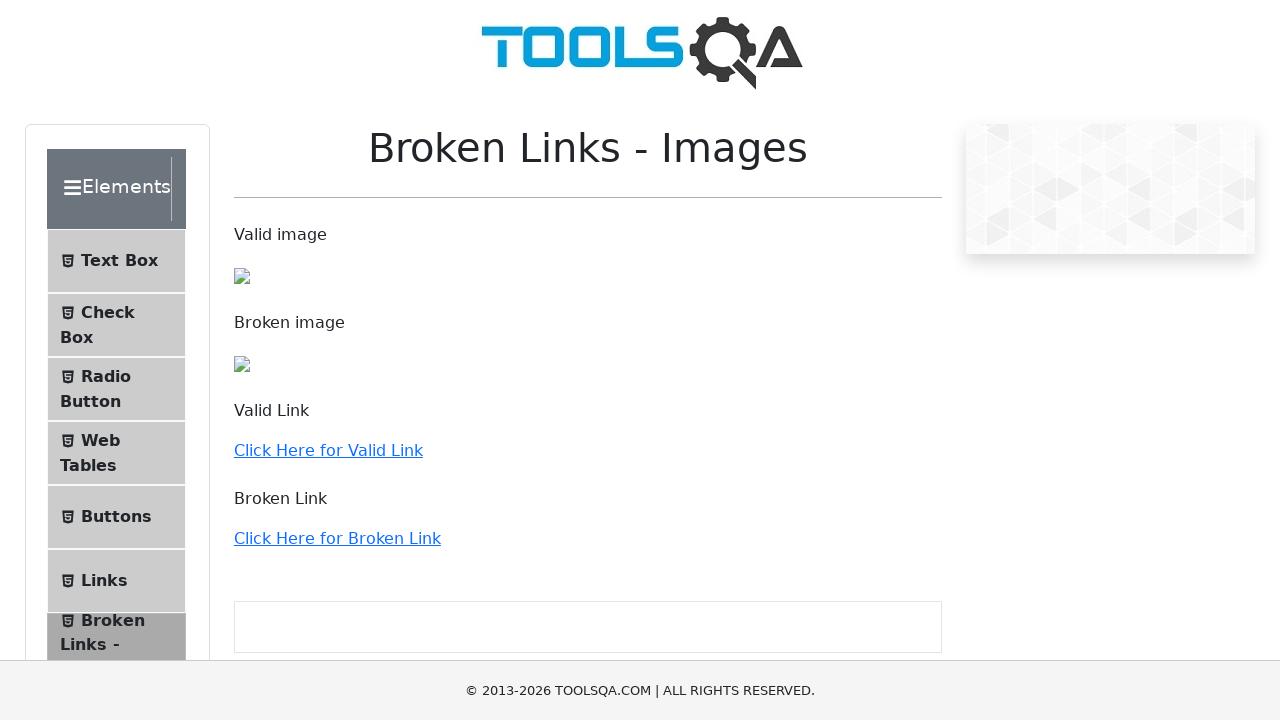

Evaluated display status for image 3 using JavaScript
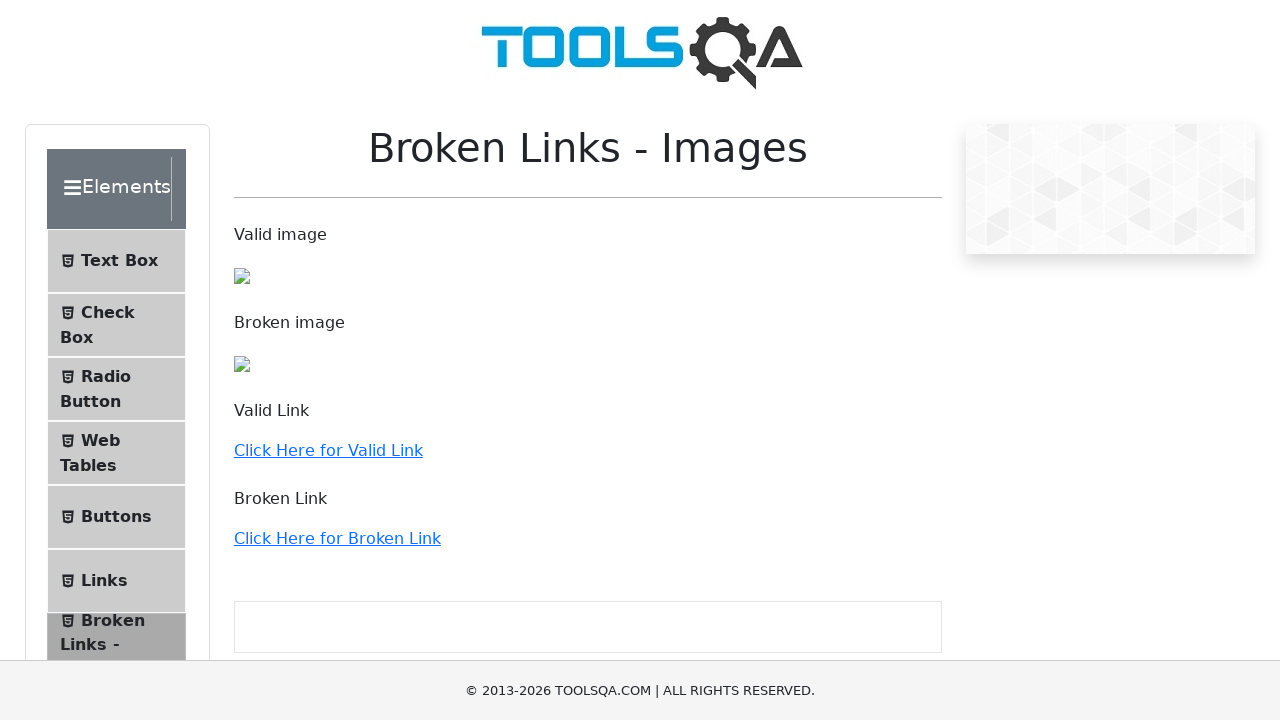

Image 3 is broken
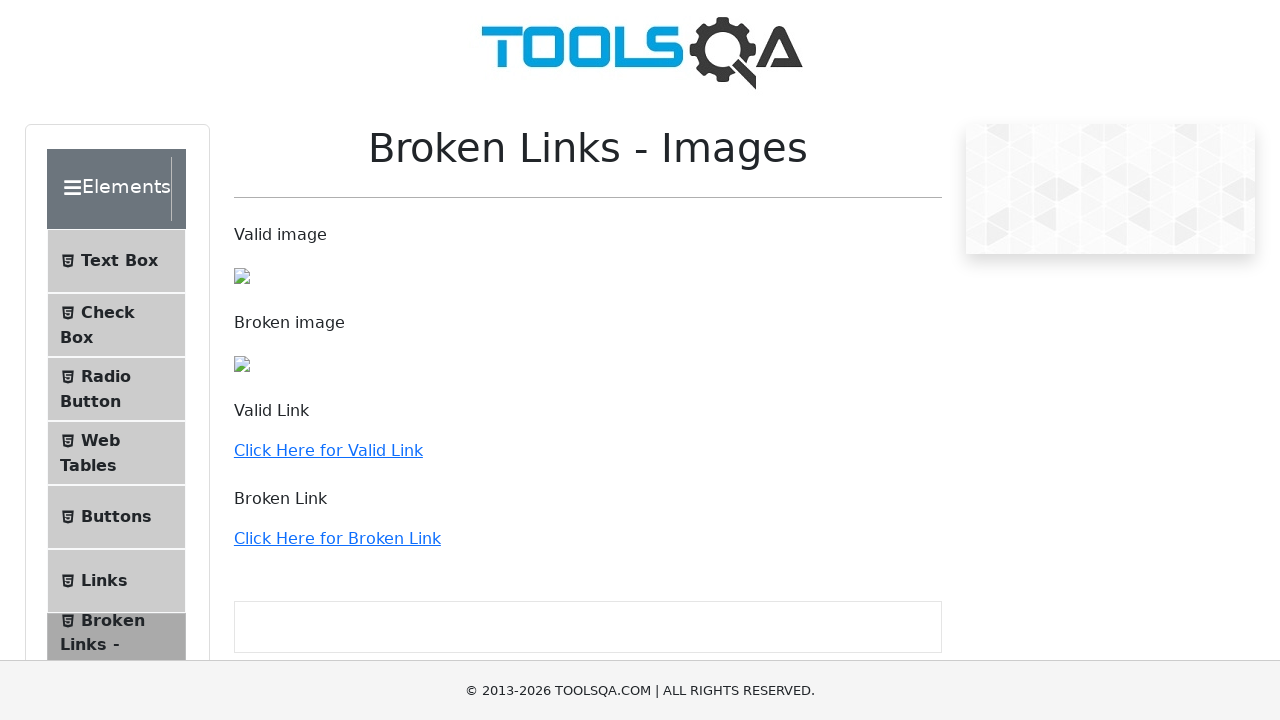

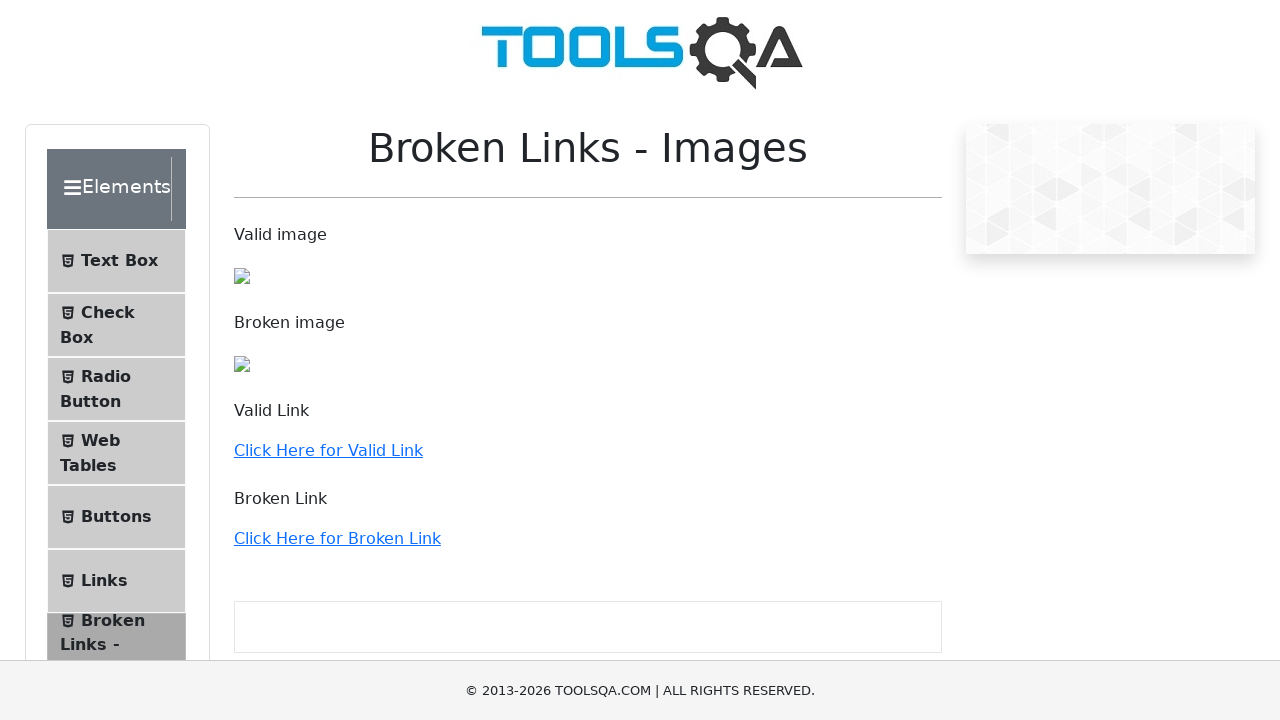